Tests Delta Airlines flight search functionality by selecting departure and arrival airports, choosing trip type as one-way, selecting a departure date, setting number of passengers, and submitting the search form

Starting URL: https://www.delta.com

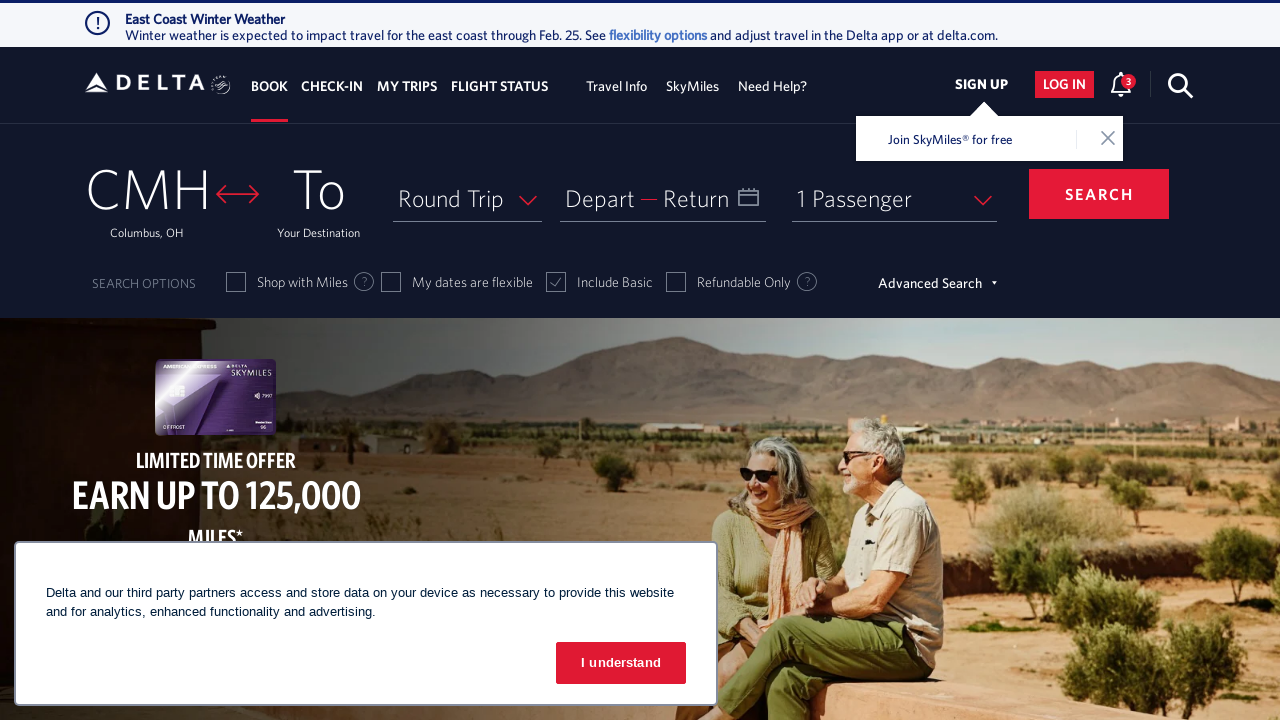

Clicked on the from airport field at (147, 188) on xpath=//a[@id='fromAirportName']/span[1]
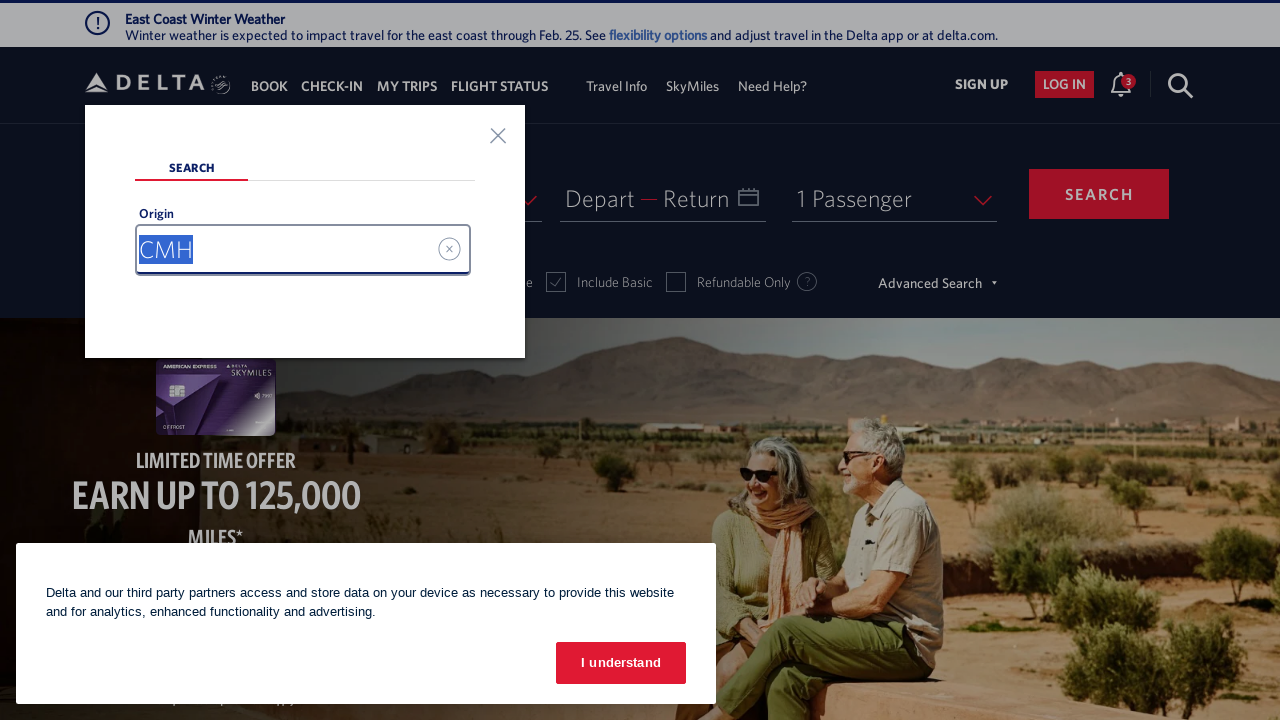

Cleared the from airport search field on input[aria-describedby='resultStatus']
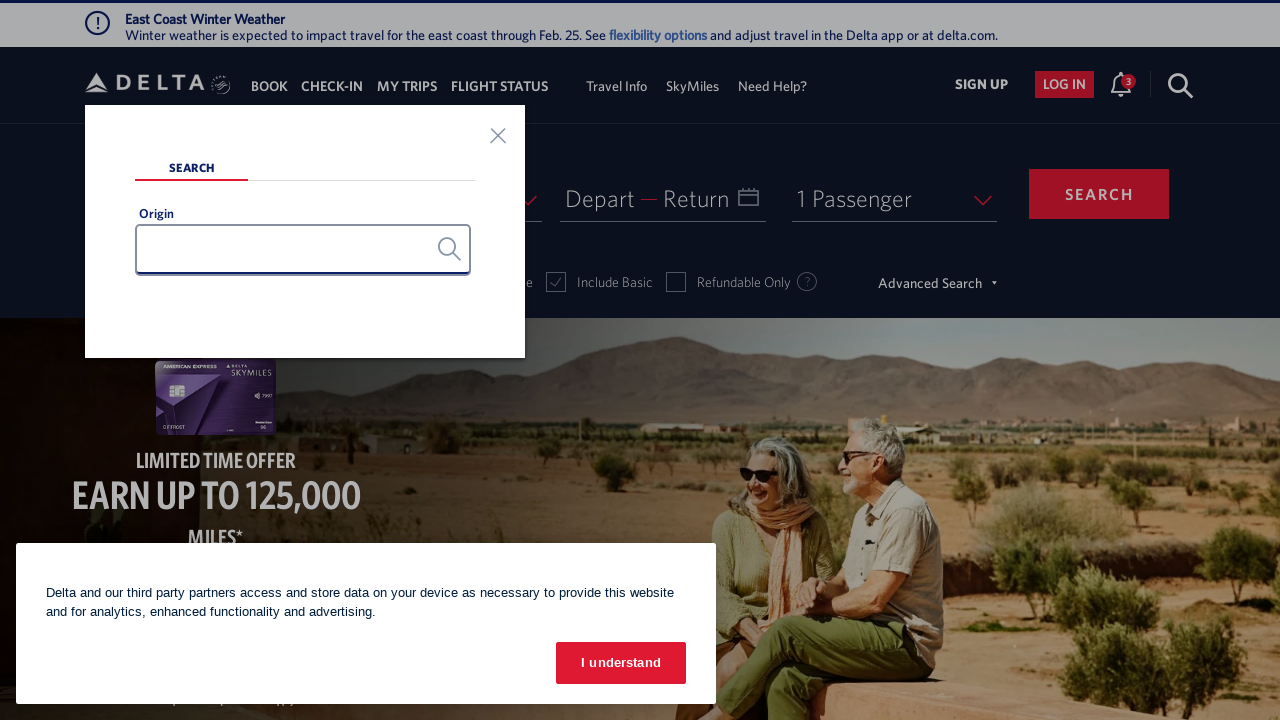

Typed 'new' in the from airport search field on input[aria-describedby='resultStatus']
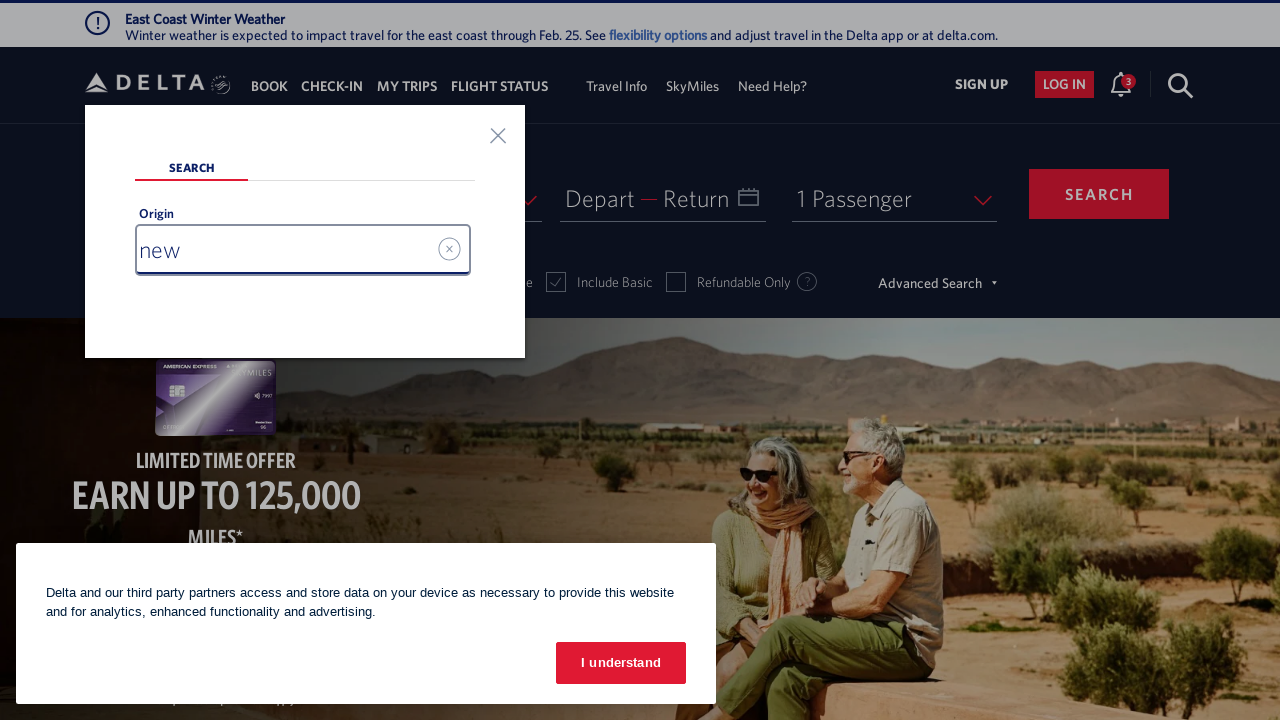

Pressed ArrowDown in from airport dropdown (iteration 1/4) on input[aria-describedby='resultStatus']
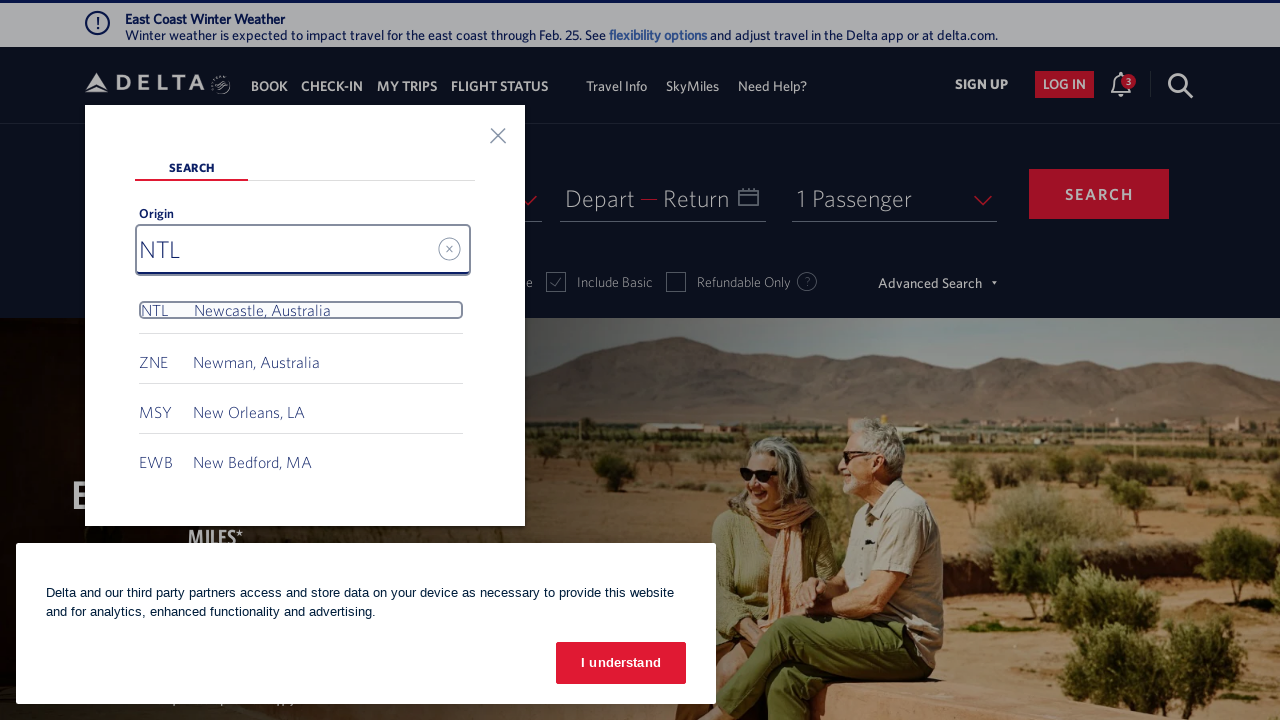

Waited 500ms for dropdown to respond
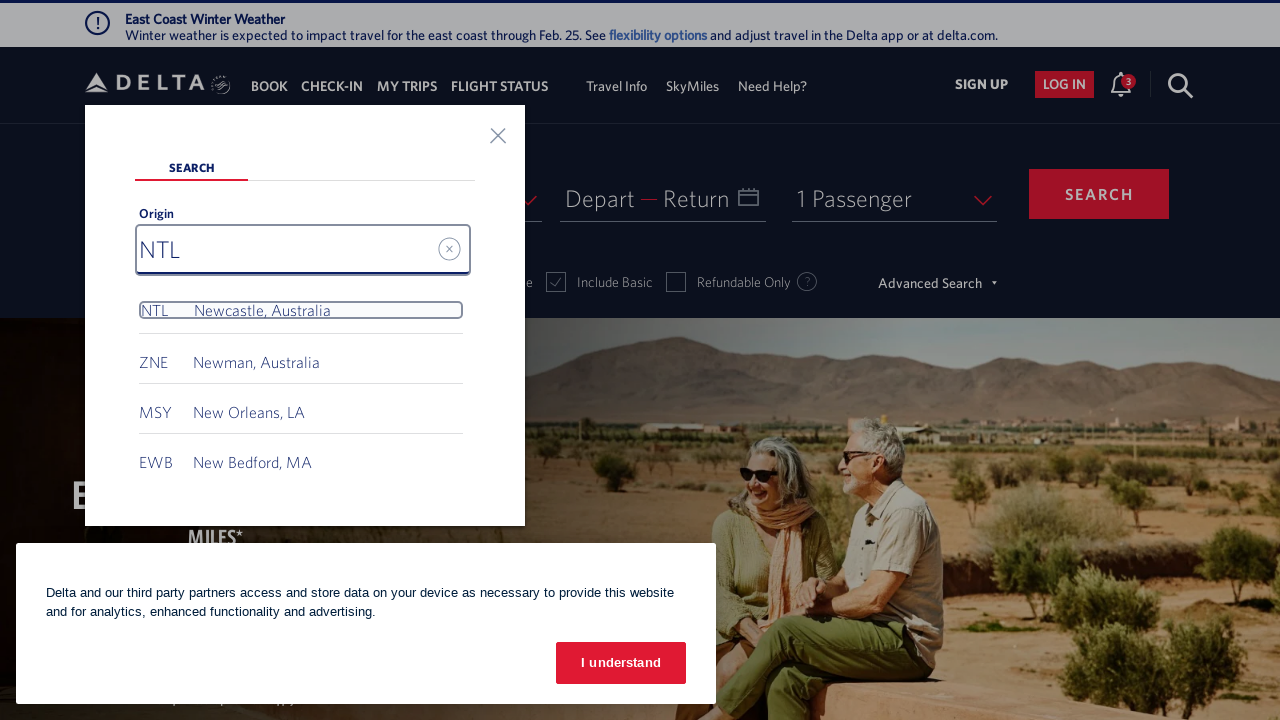

Pressed ArrowDown in from airport dropdown (iteration 2/4) on input[aria-describedby='resultStatus']
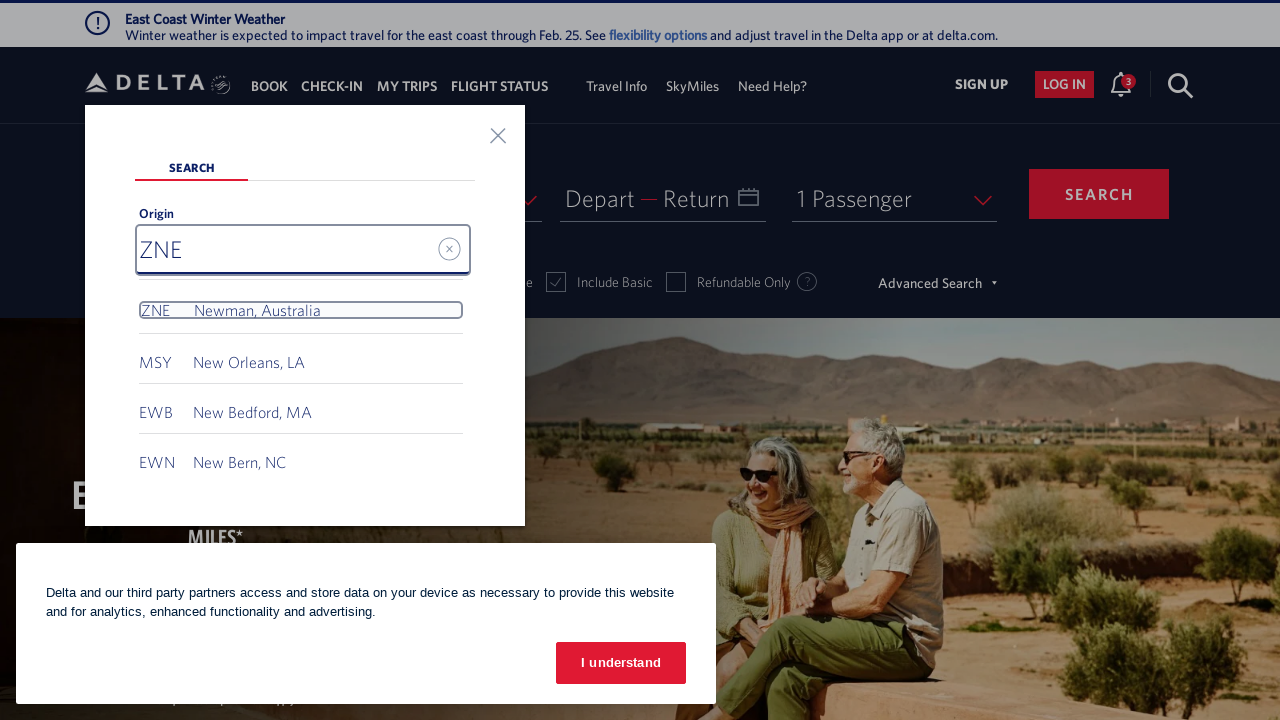

Waited 500ms for dropdown to respond
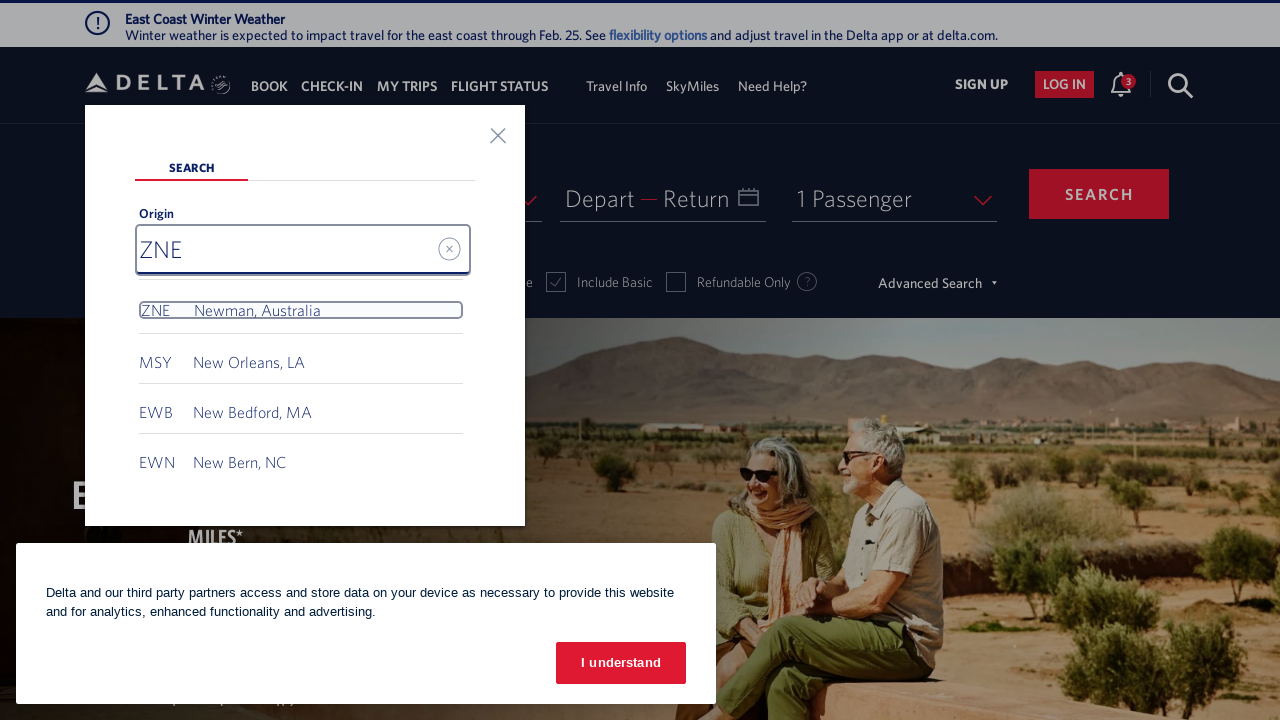

Pressed ArrowDown in from airport dropdown (iteration 3/4) on input[aria-describedby='resultStatus']
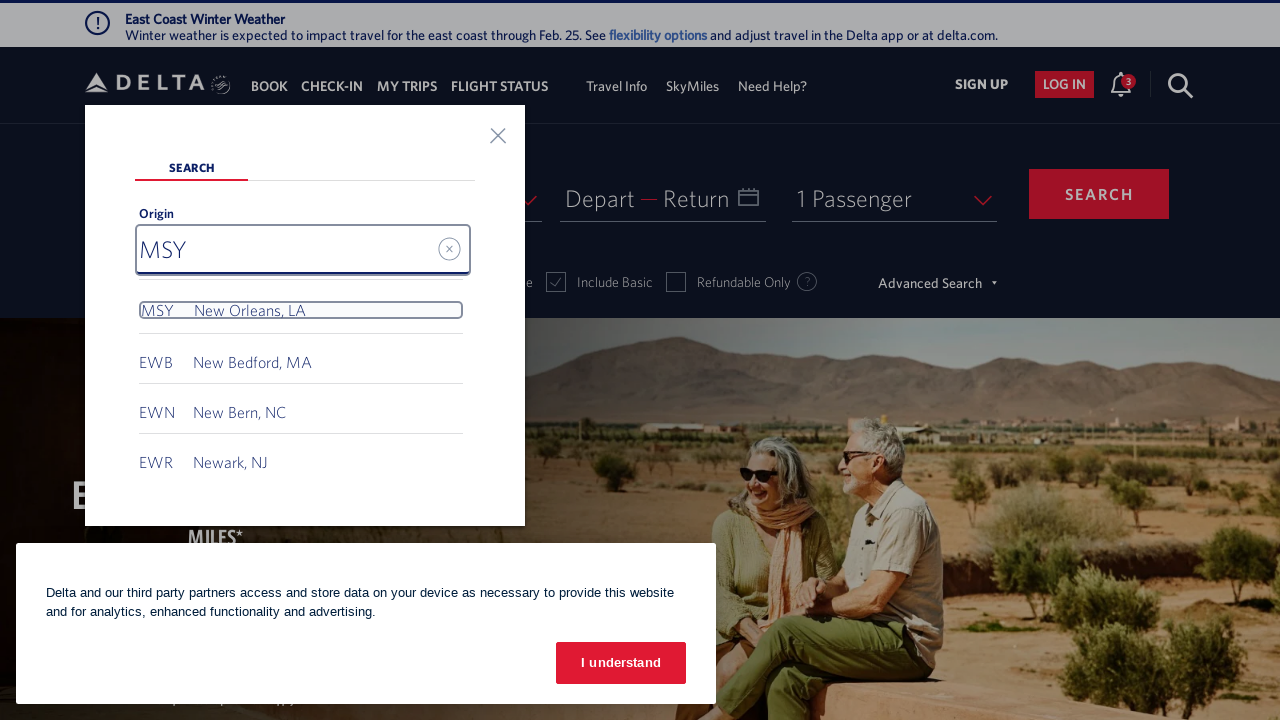

Waited 500ms for dropdown to respond
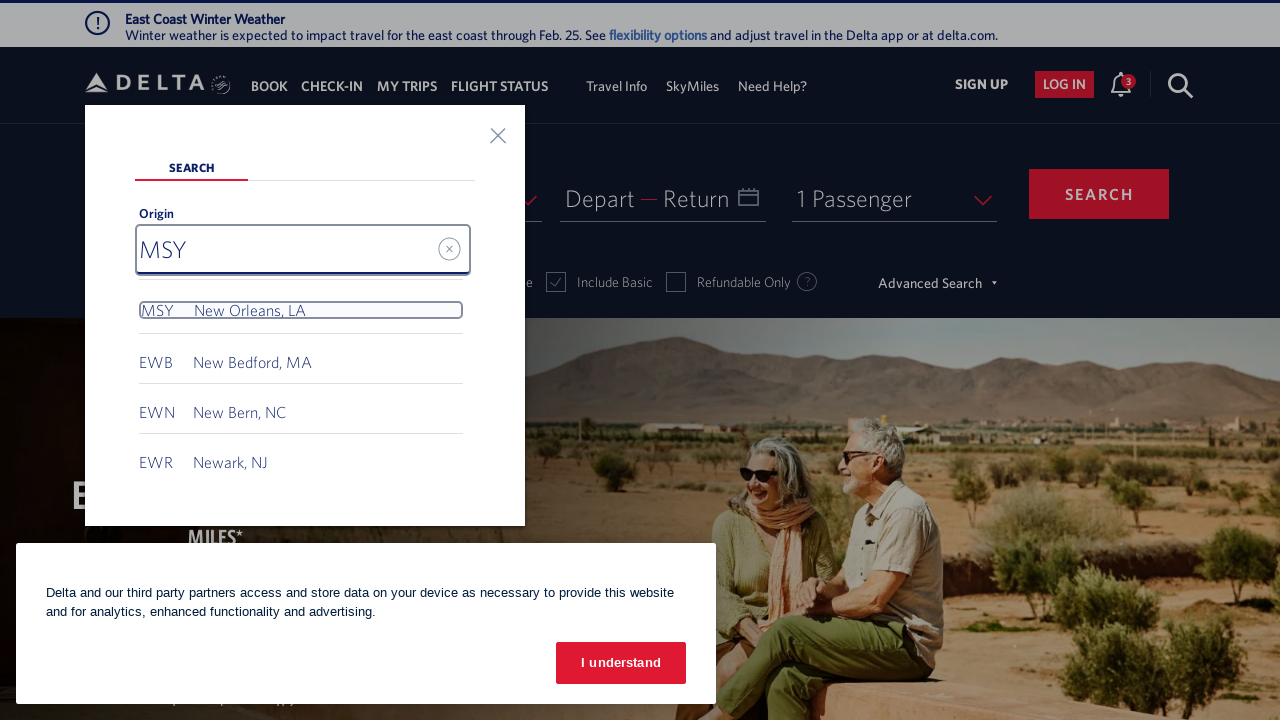

Pressed ArrowDown in from airport dropdown (iteration 4/4) on input[aria-describedby='resultStatus']
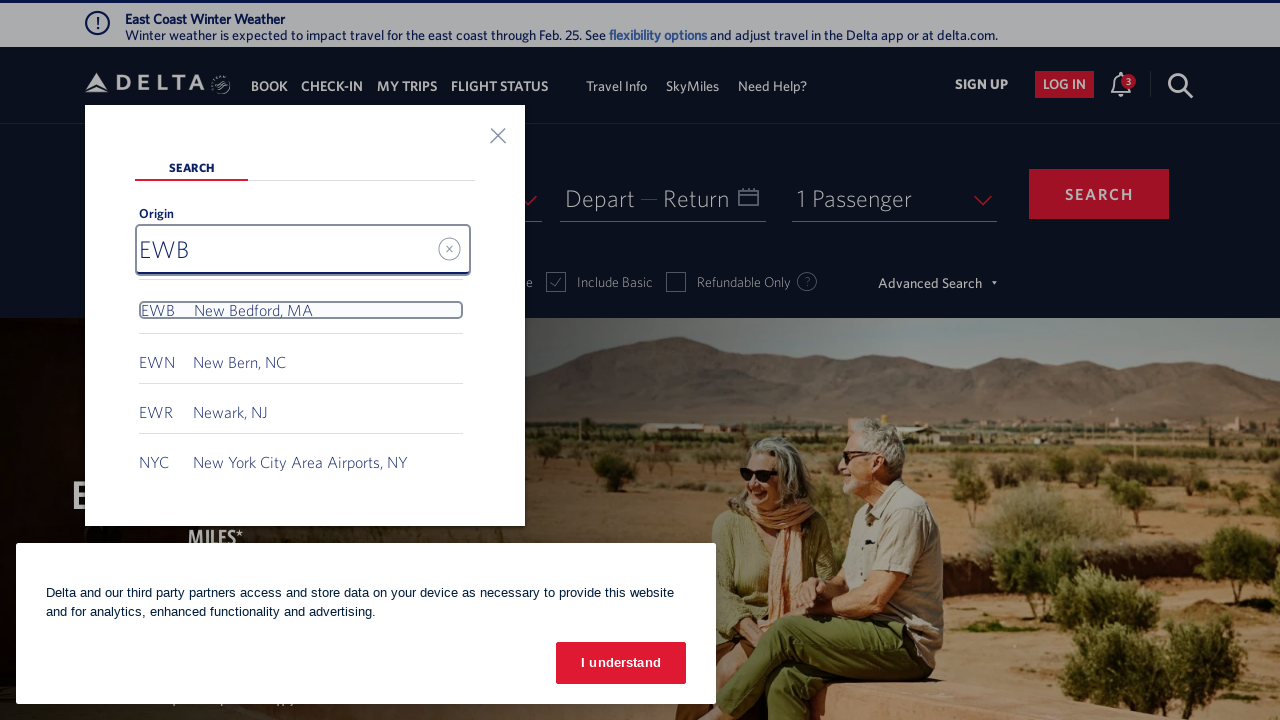

Waited 500ms for dropdown to respond
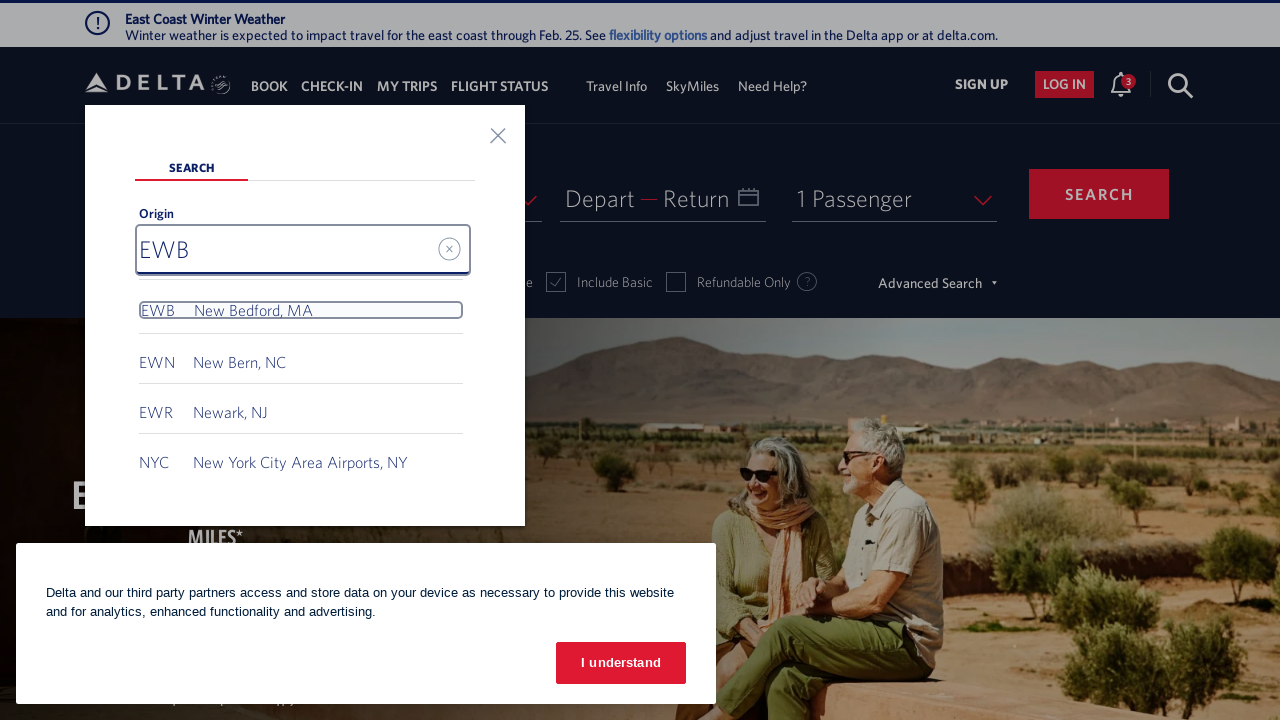

Pressed Enter to select from airport on input[aria-describedby='resultStatus']
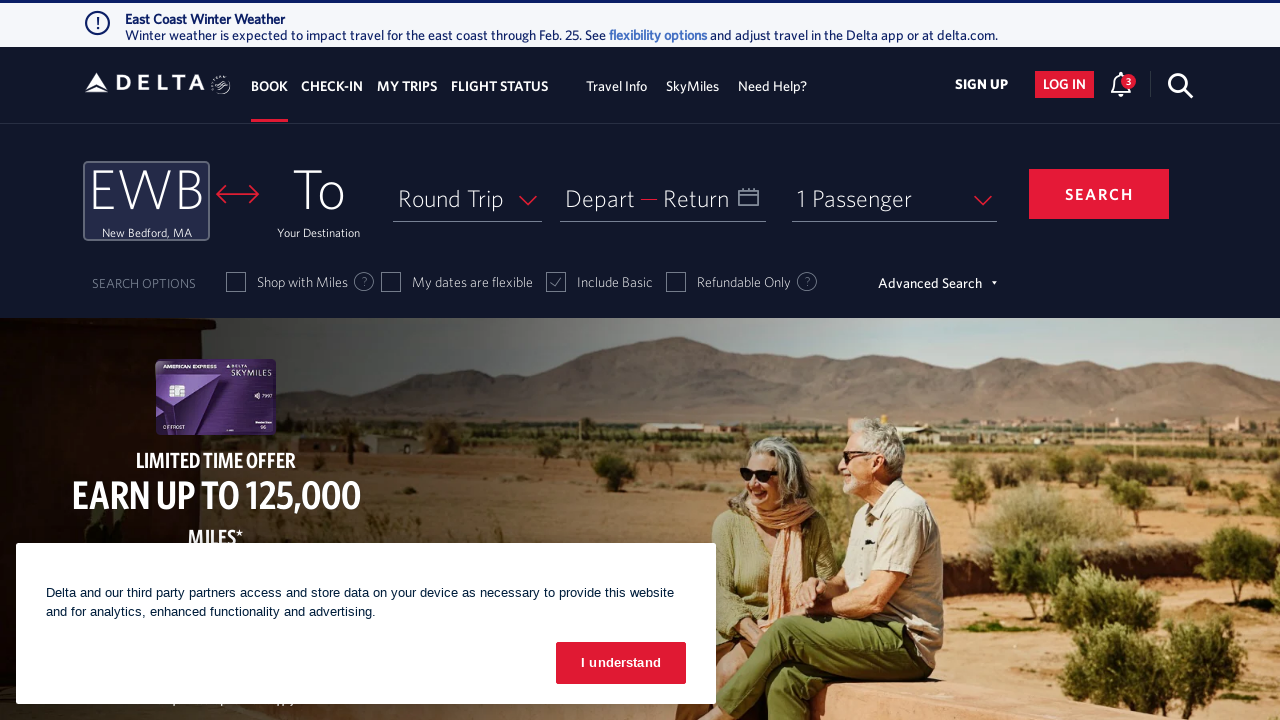

Clicked on the to airport field at (319, 201) on #toAirportName
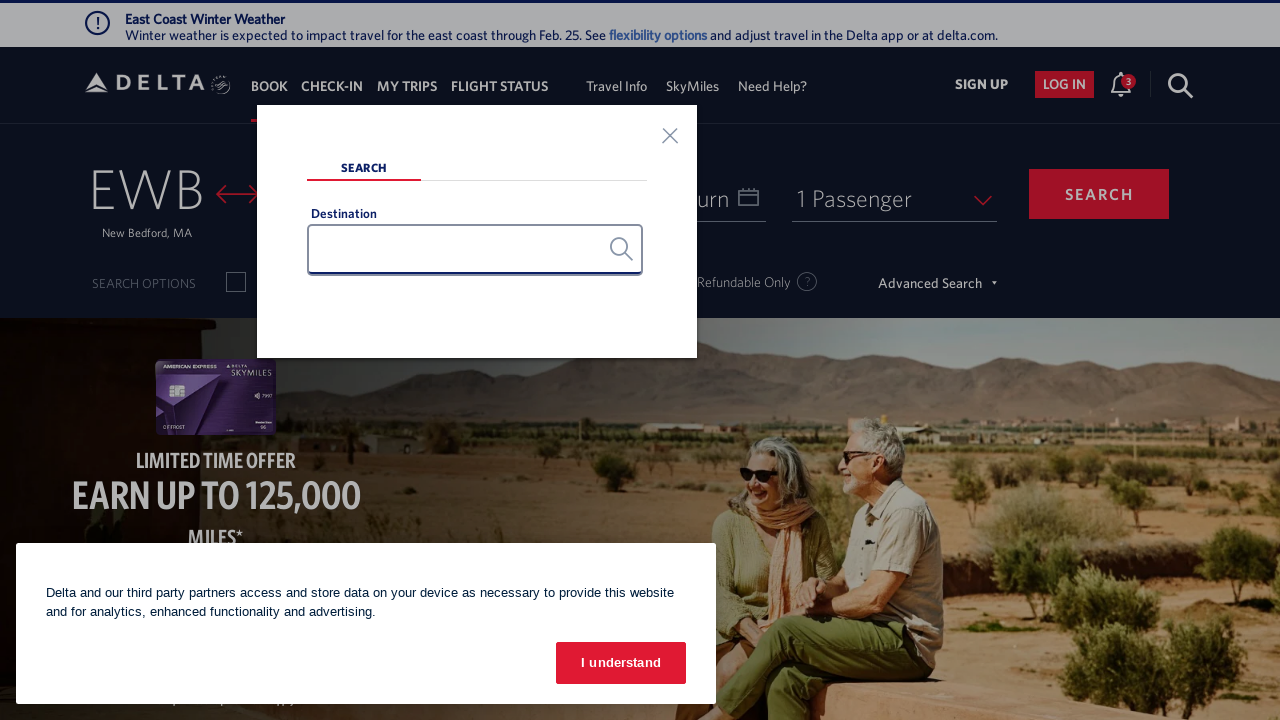

Waited 500ms for to airport field to be ready
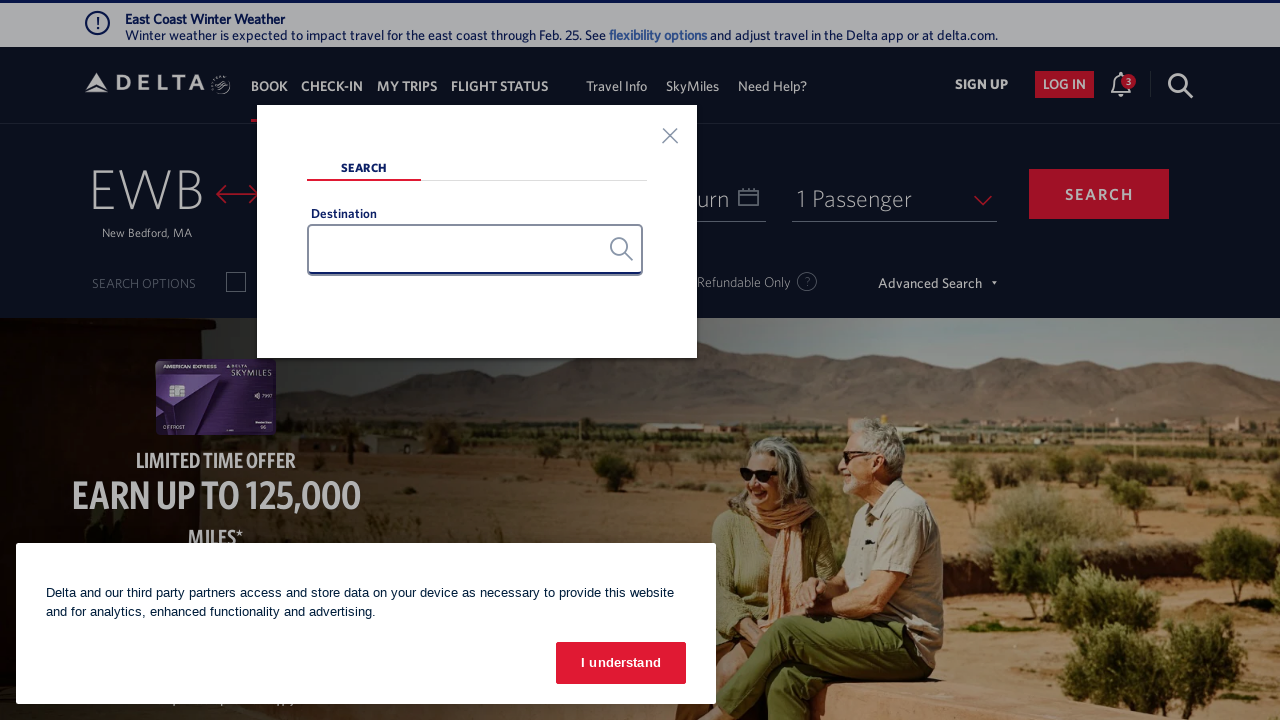

Typed 'los' in the to airport search field on #search_input
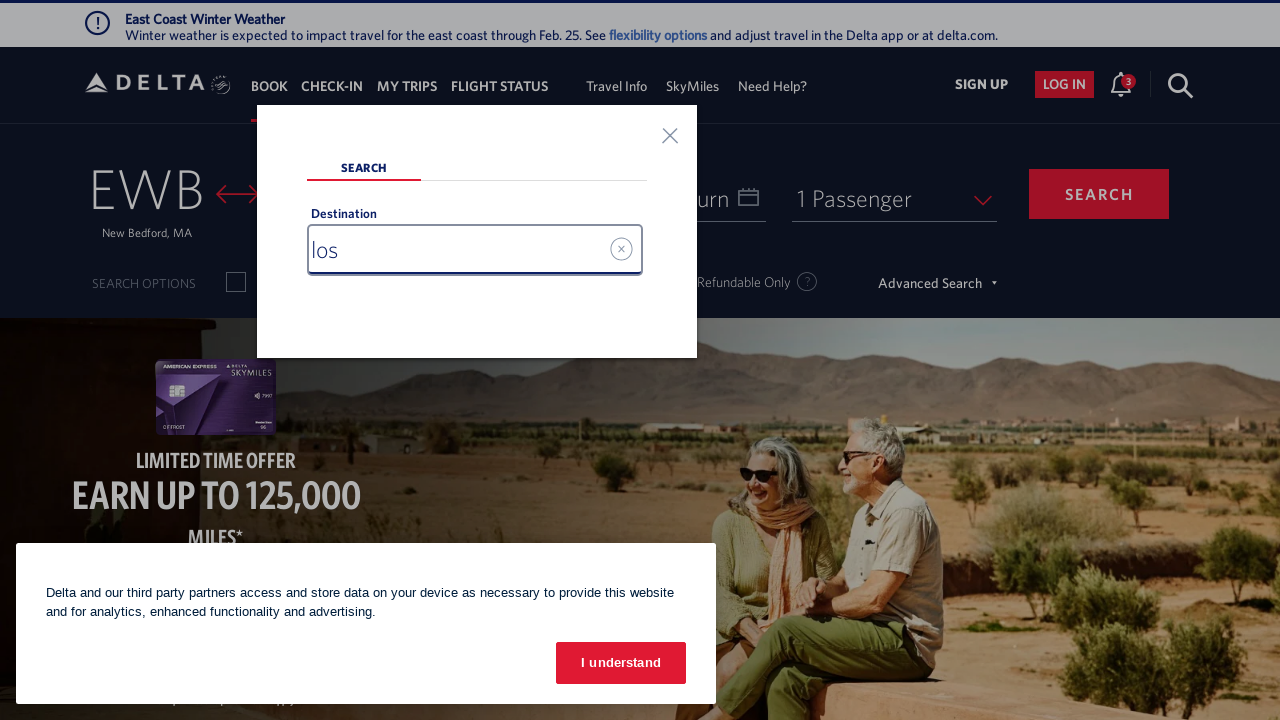

Waited 500ms for destination airport search results
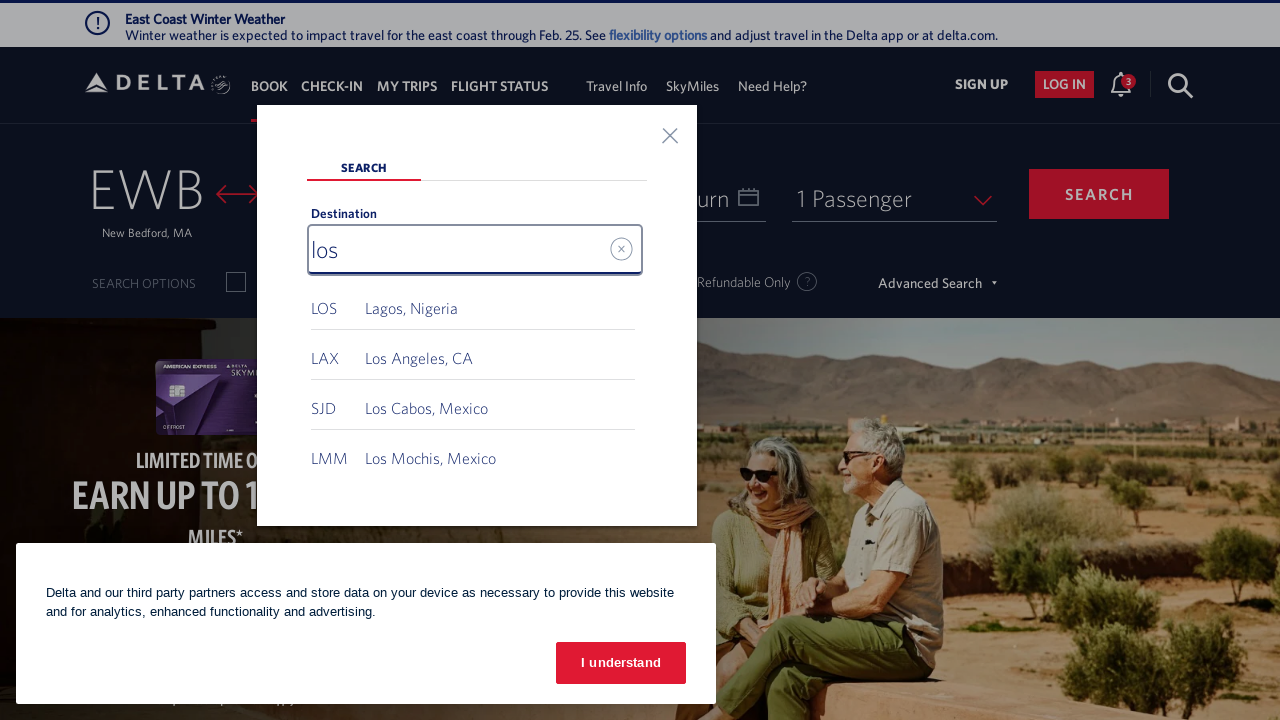

Pressed ArrowDown in destination airport dropdown (first time) on #search_input
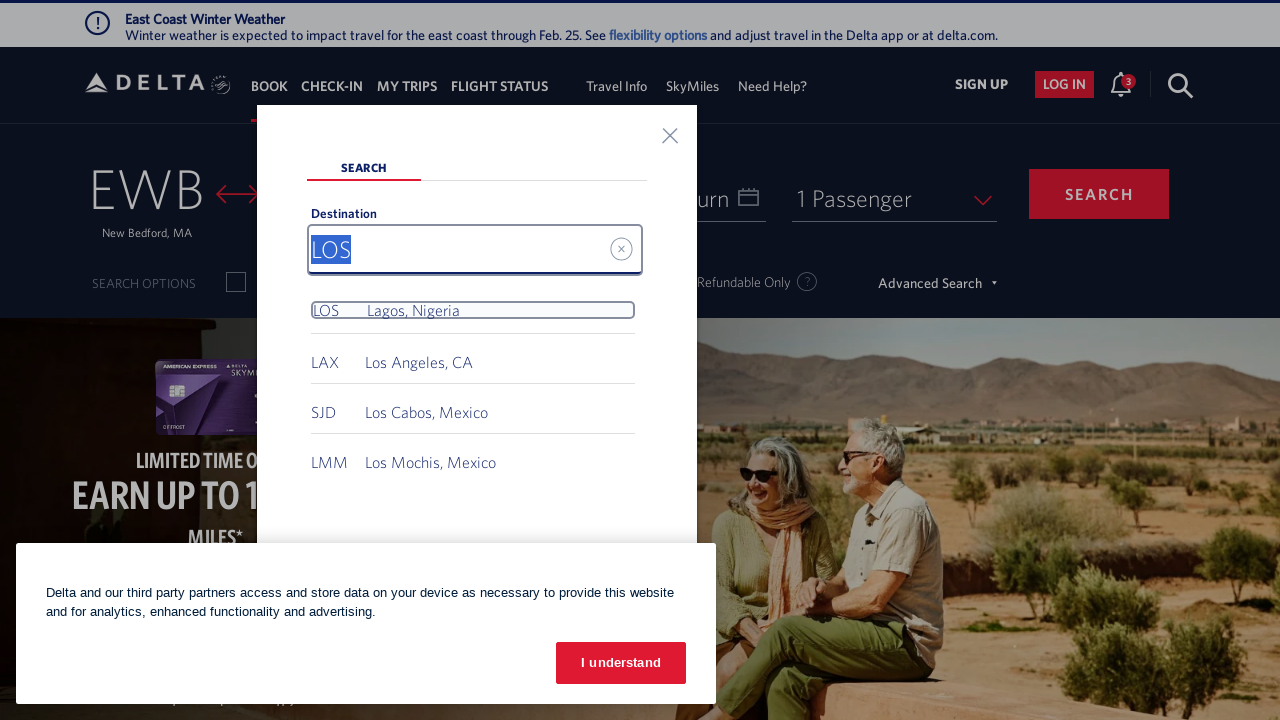

Waited 500ms for dropdown navigation
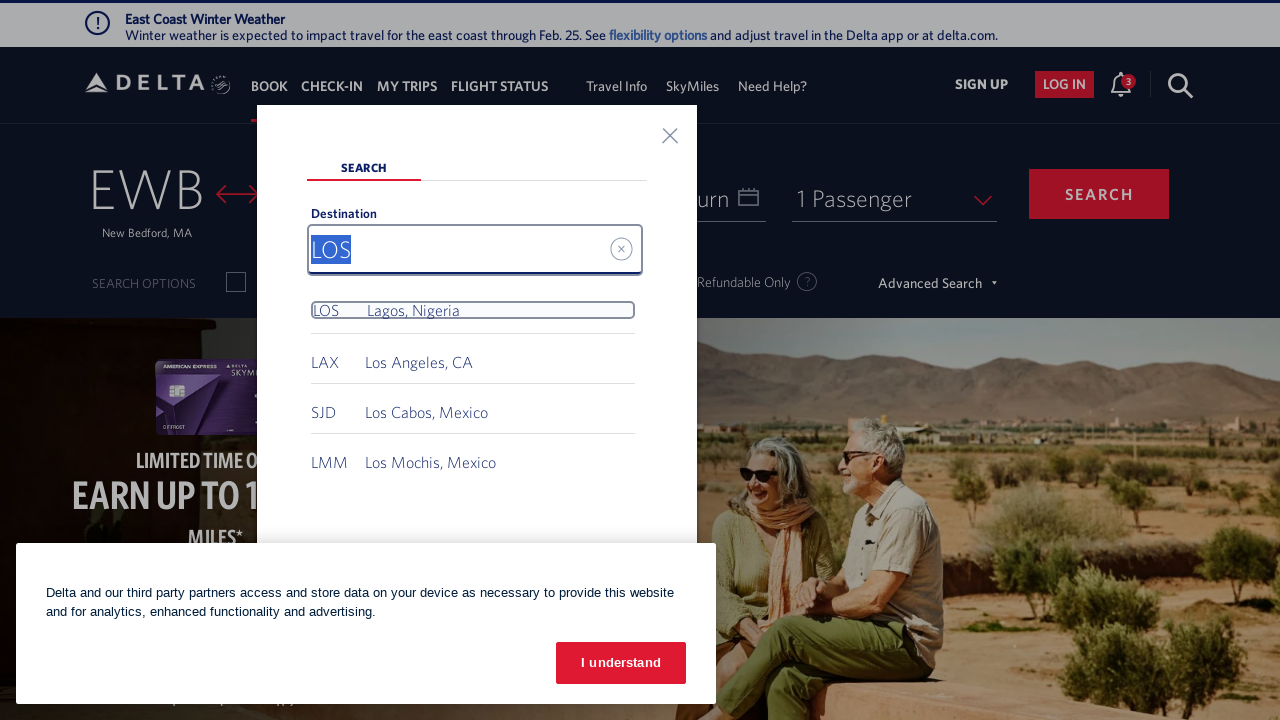

Pressed ArrowDown in destination airport dropdown (second time) on #search_input
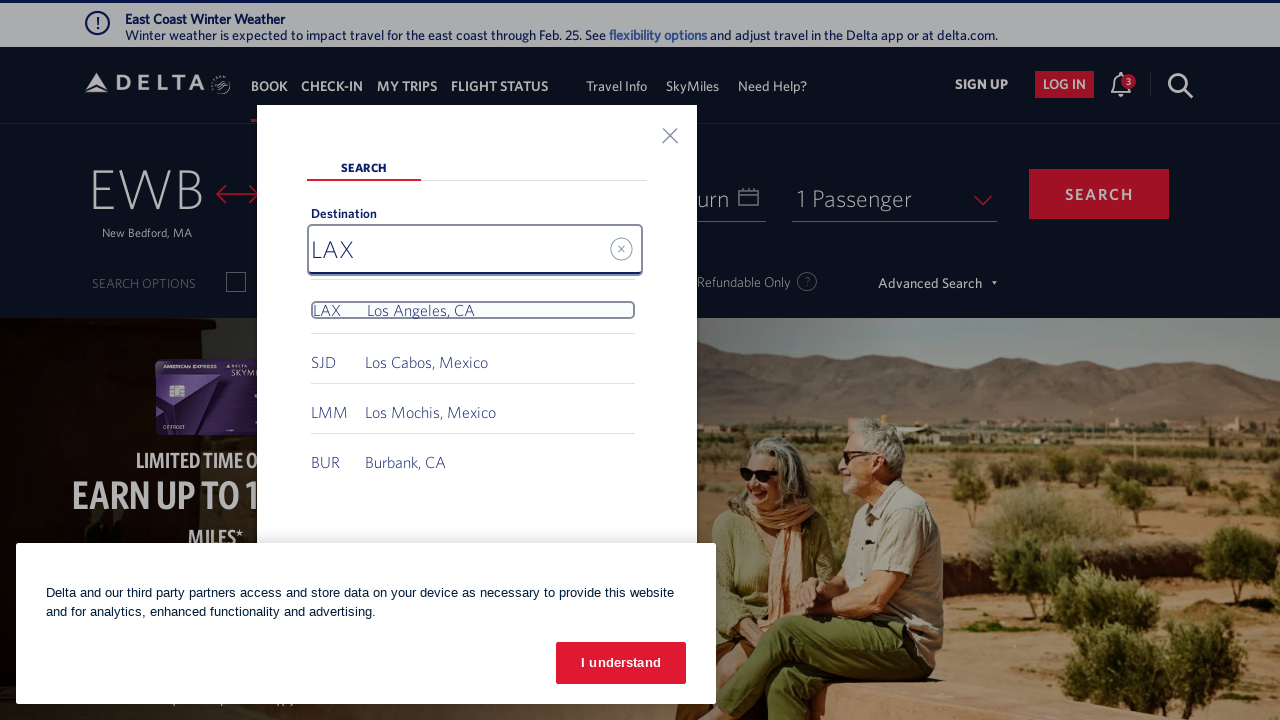

Waited 500ms for dropdown navigation
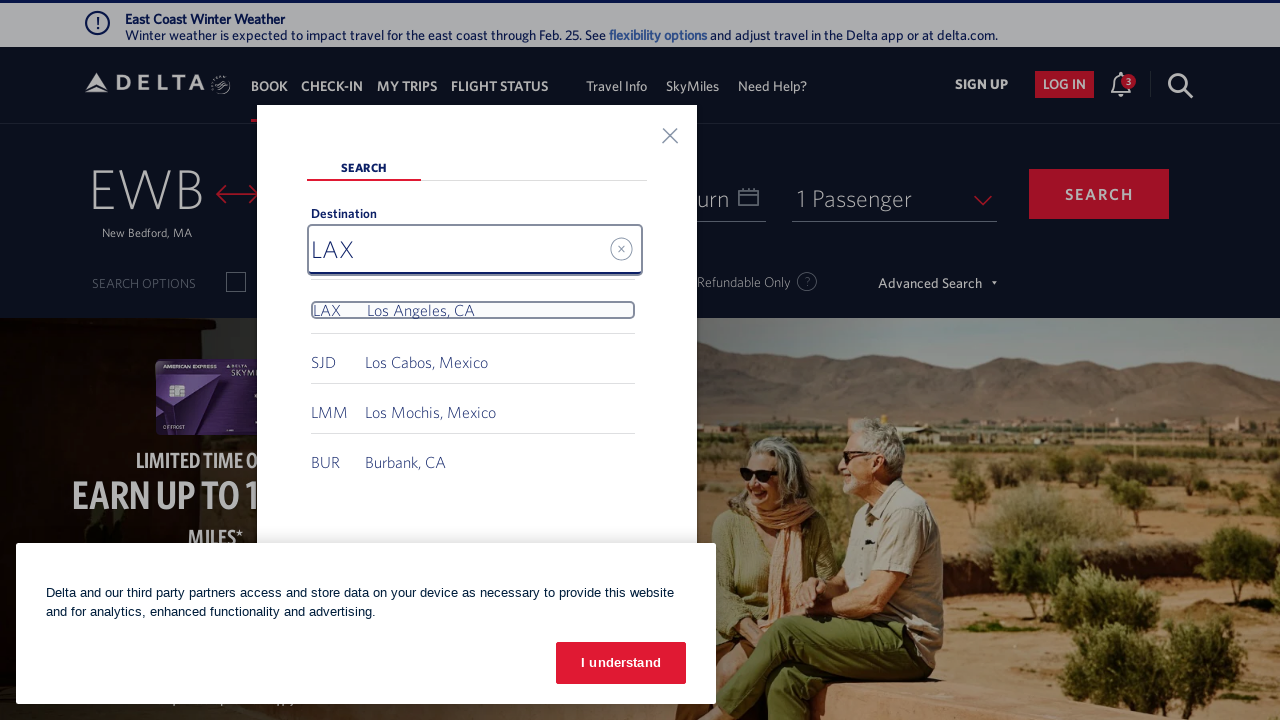

Pressed Enter to select destination airport on #search_input
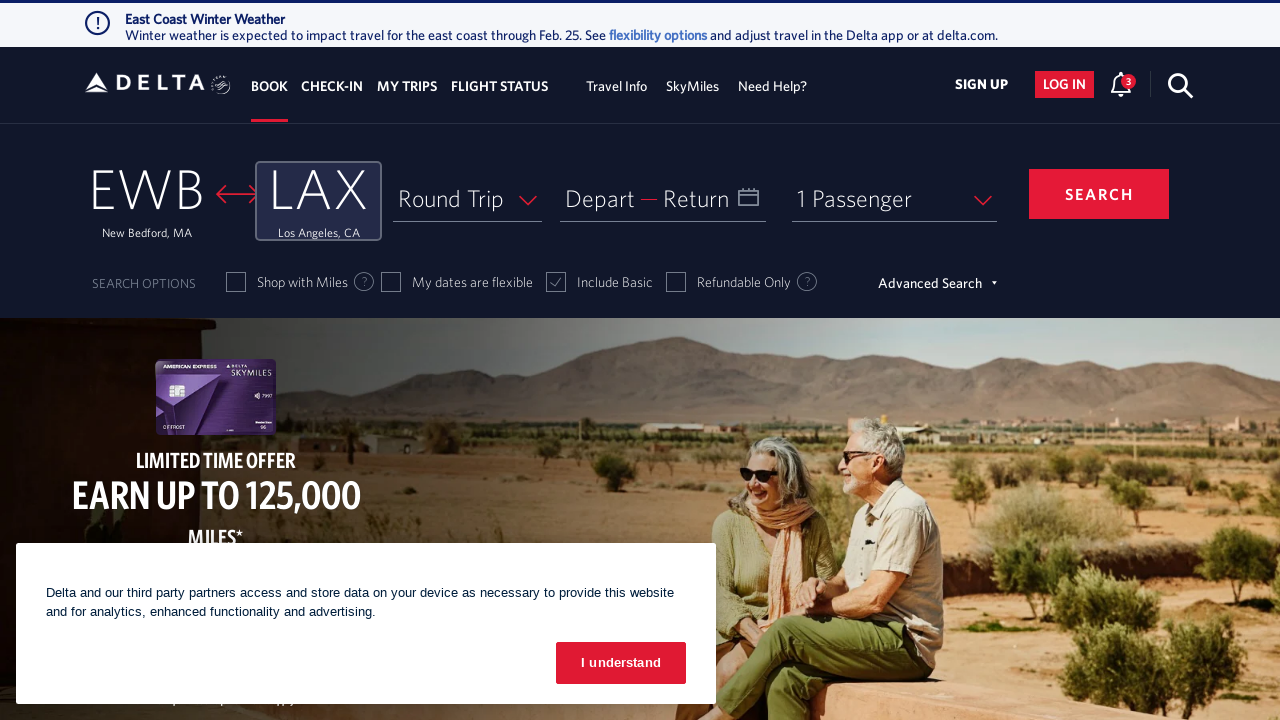

Clicked on trip type selector at (451, 198) on #selectTripType-val
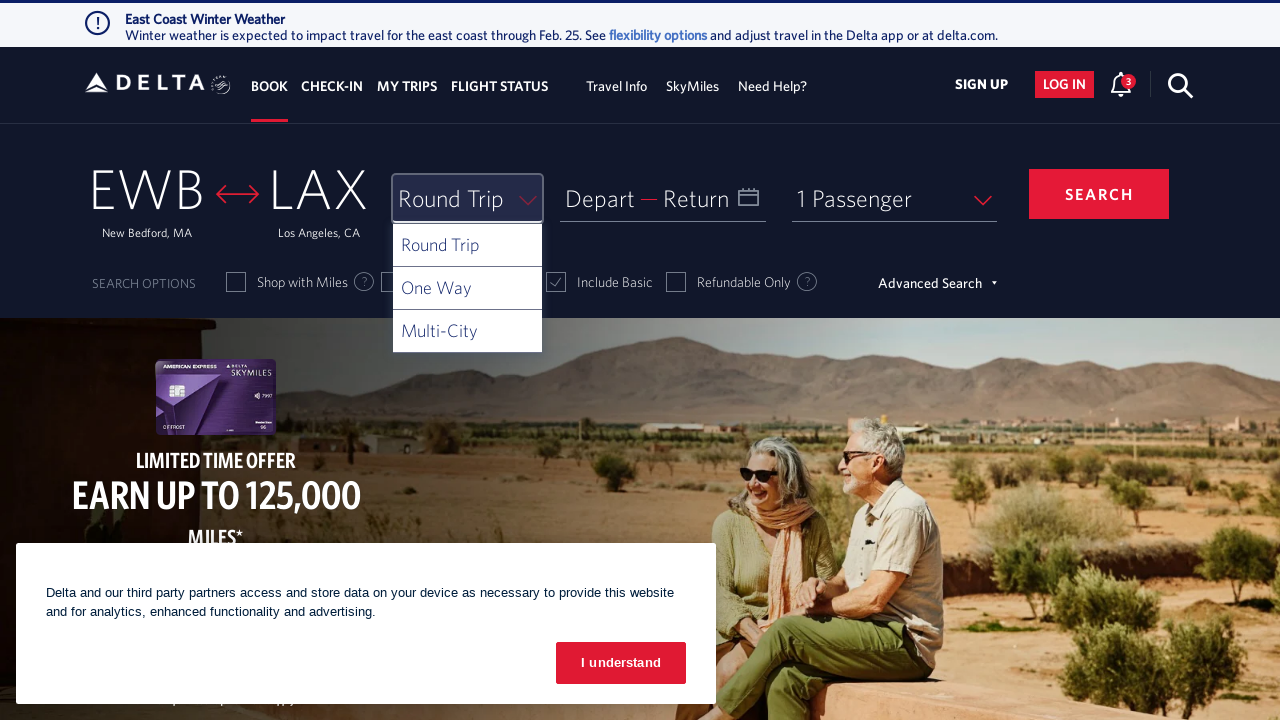

Waited 500ms for trip type dropdown to open
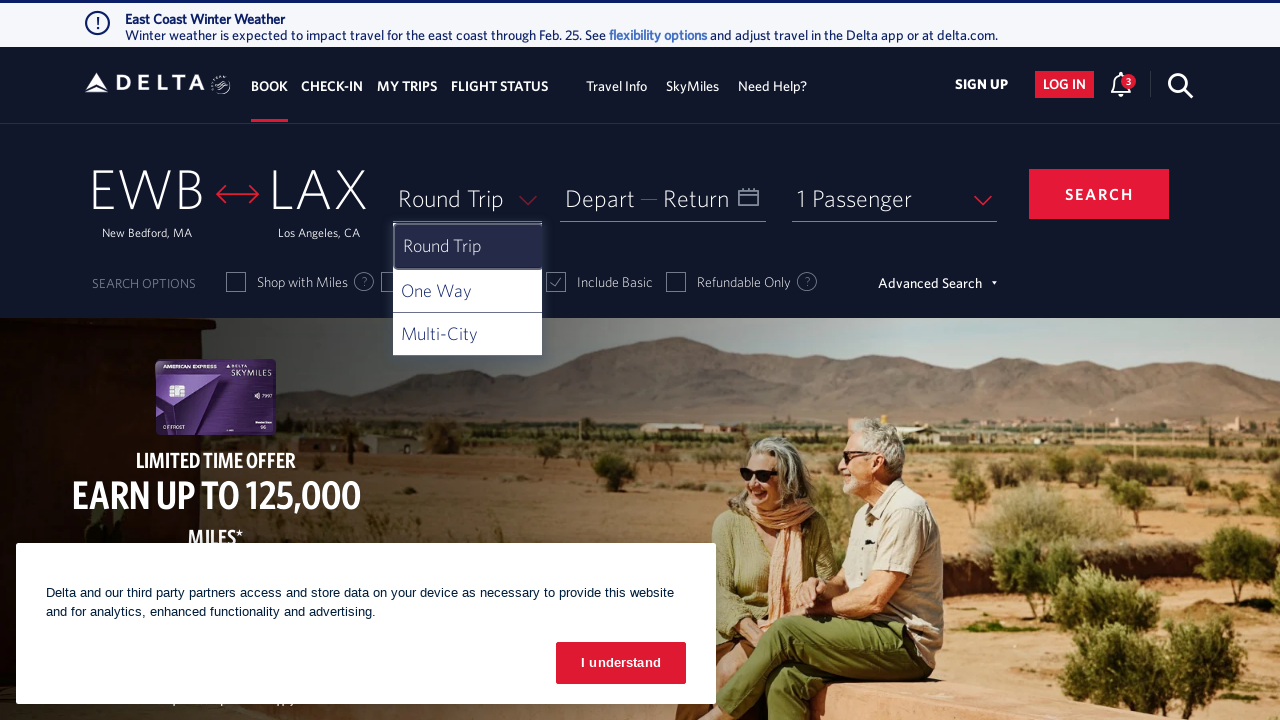

Selected one-way trip type at (468, 292) on #ui-list-selectTripType1
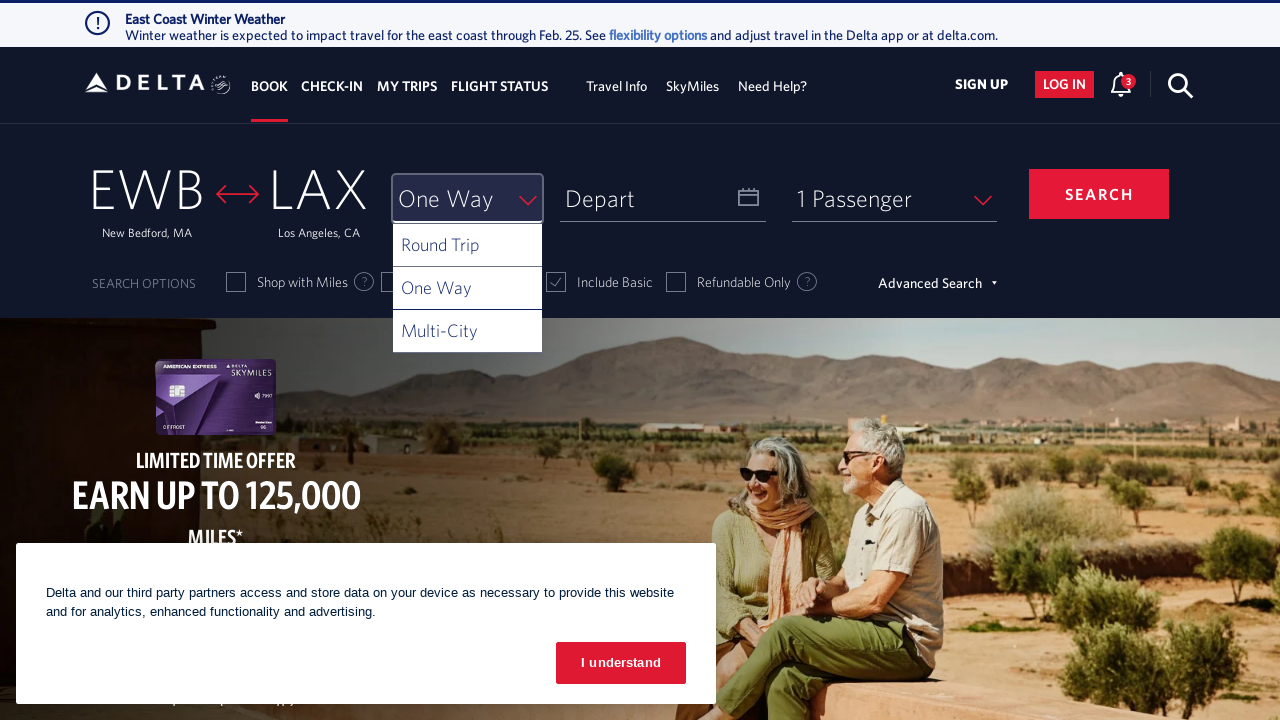

Clicked on departure date field at (663, 198) on #input_departureDate_1
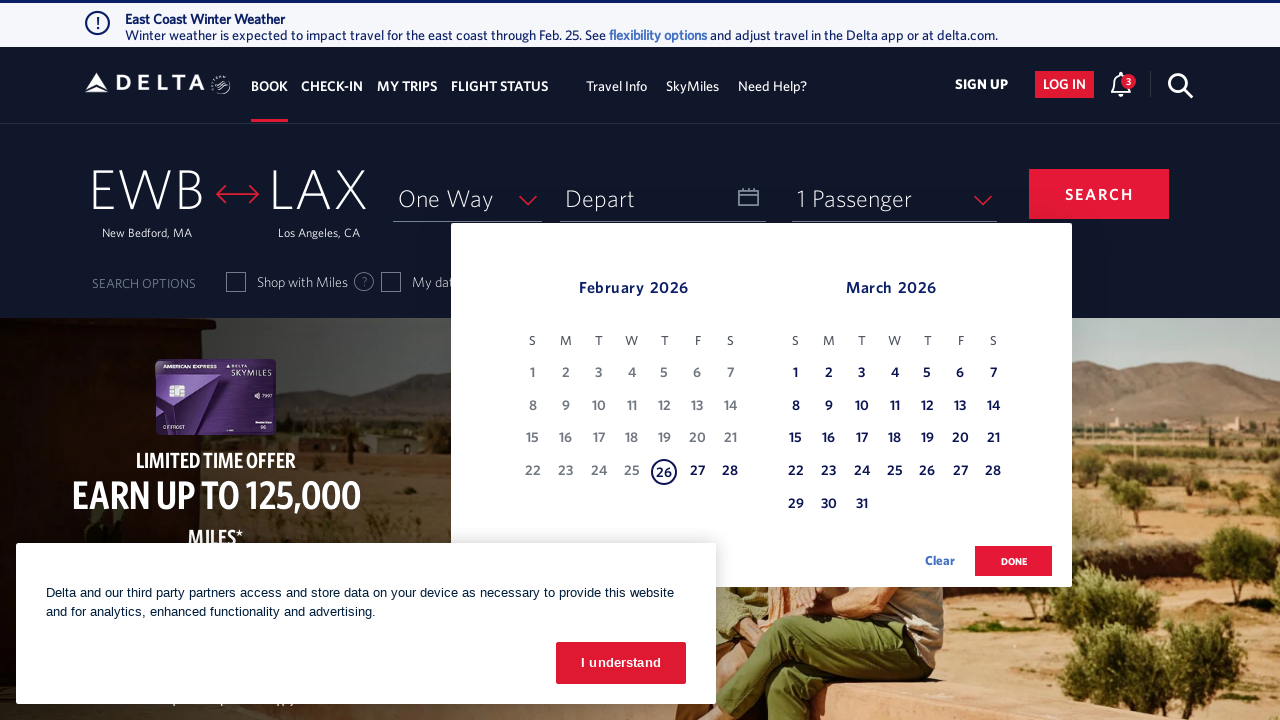

Waited 500ms for date picker to open
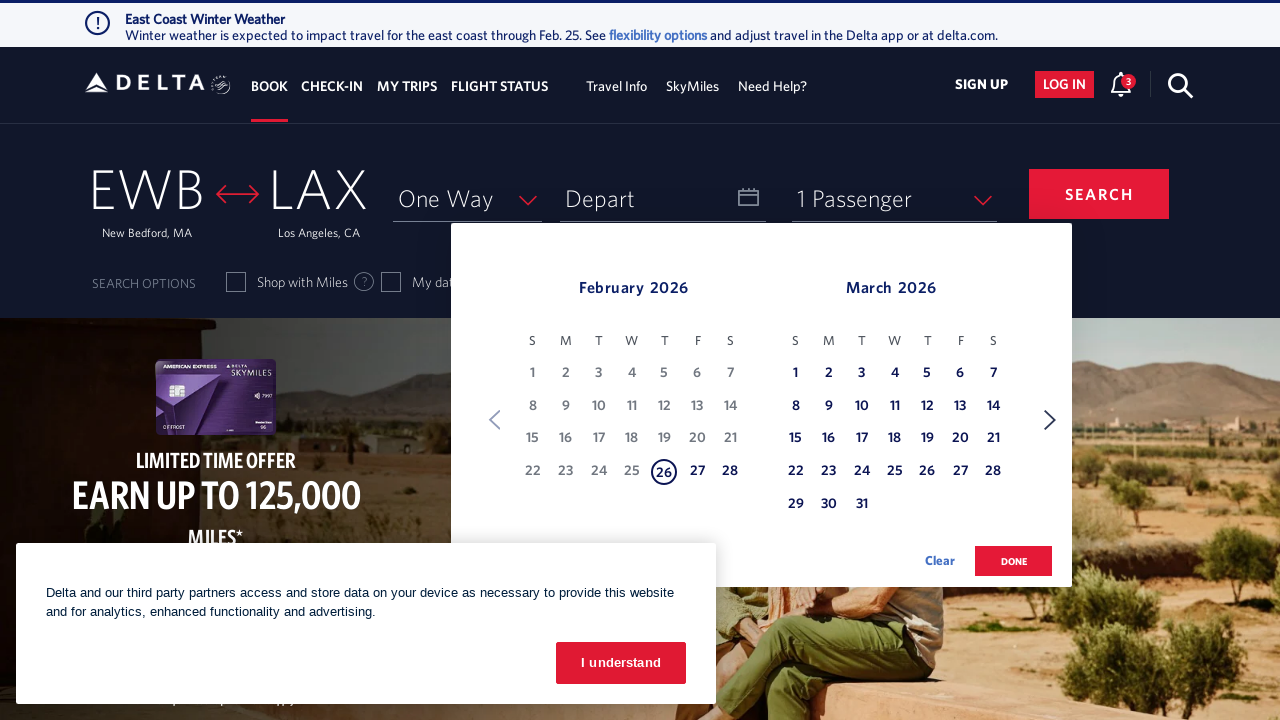

Selected first available departure date at (664, 472) on a.dl-state-default
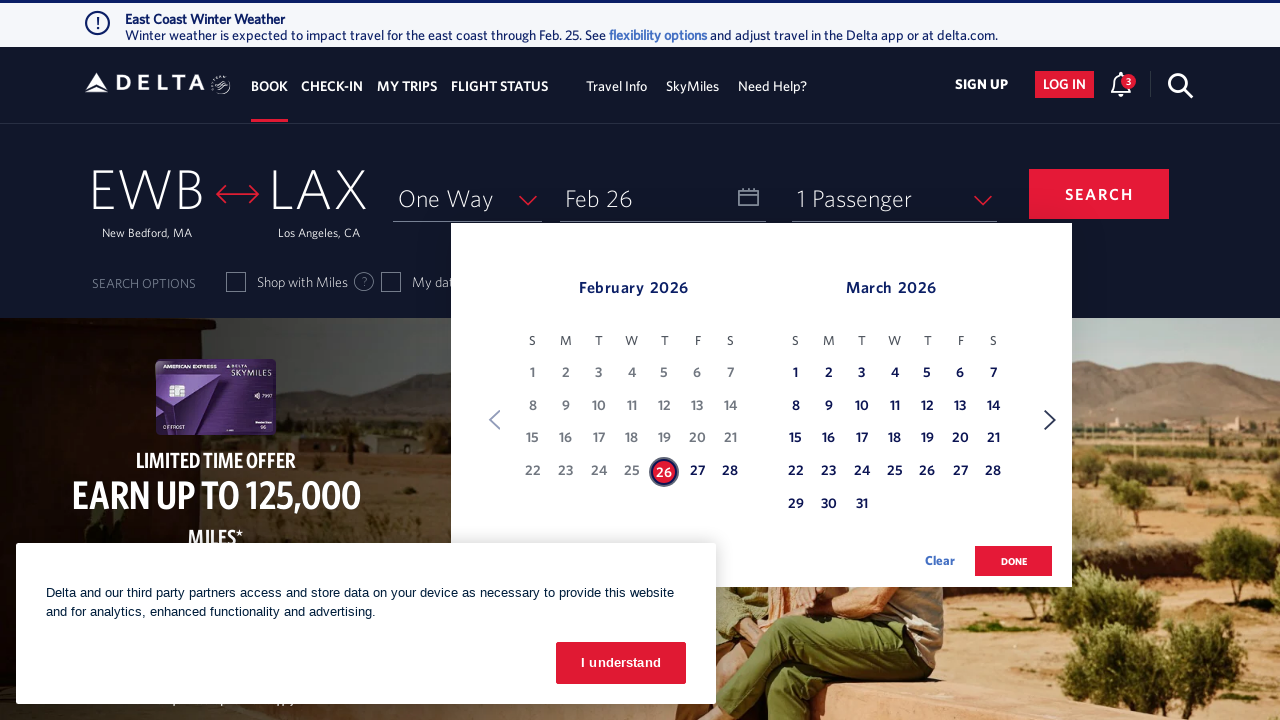

Clicked on passengers selector at (854, 198) on #passengers-val
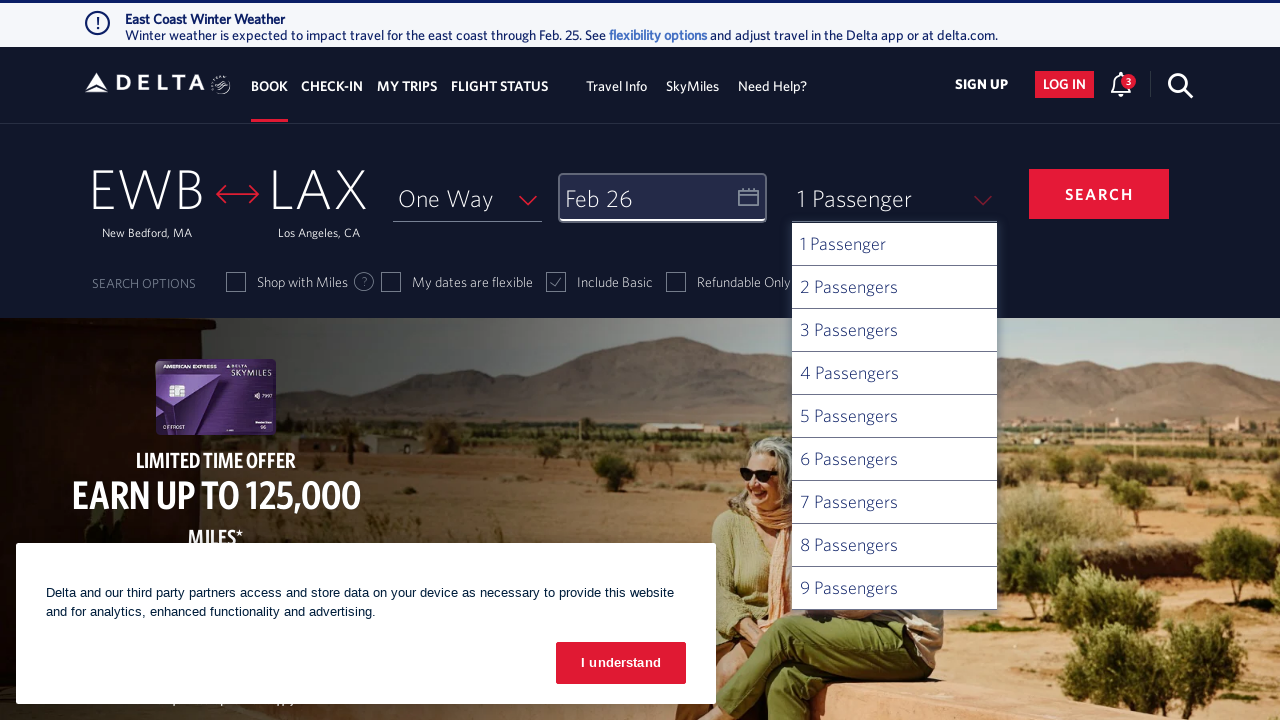

Waited 500ms for passengers dropdown to open
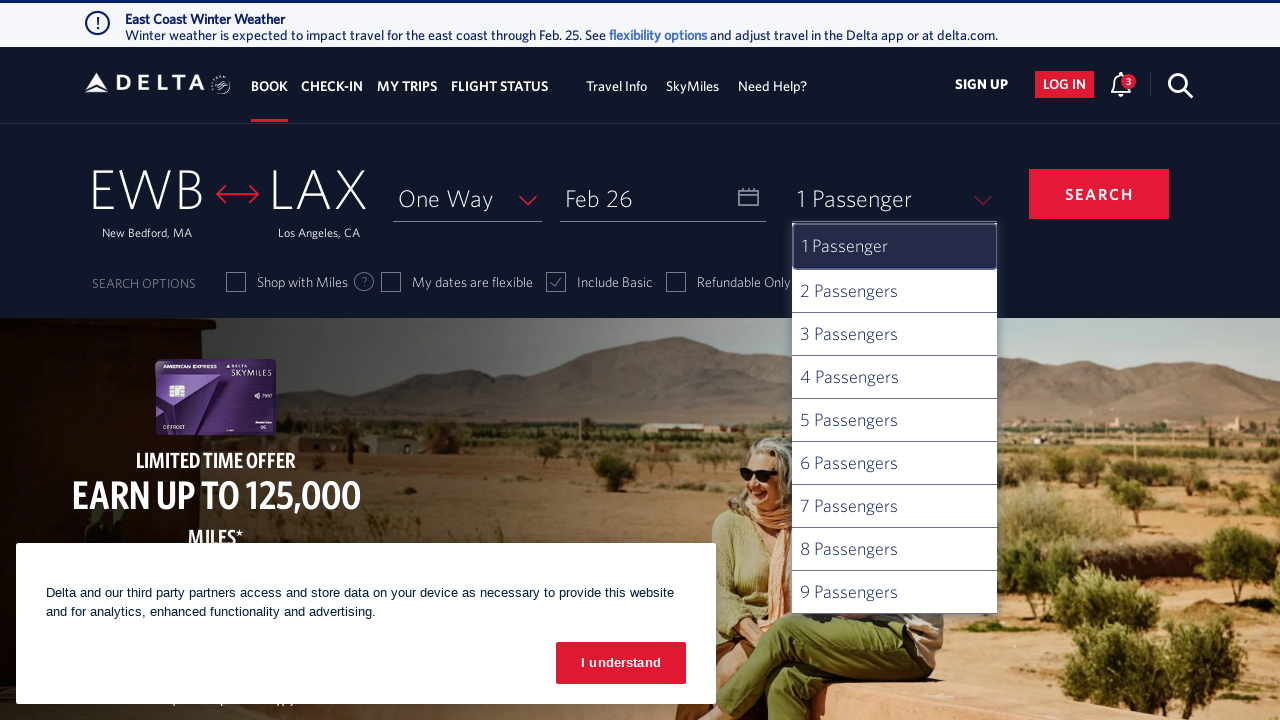

Selected number of passengers at (894, 292) on #ui-list-passengers1
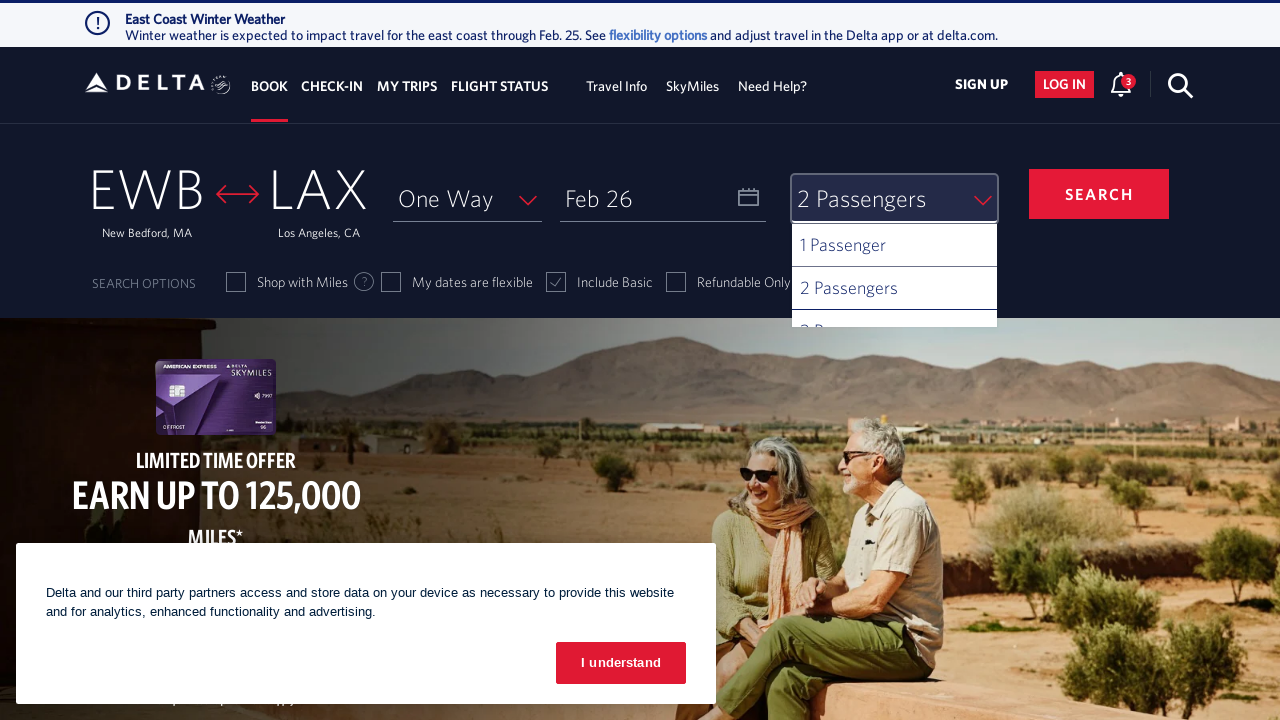

Clicked on flexible dates checkbox at (457, 279) on label[for='chkFlexDate']
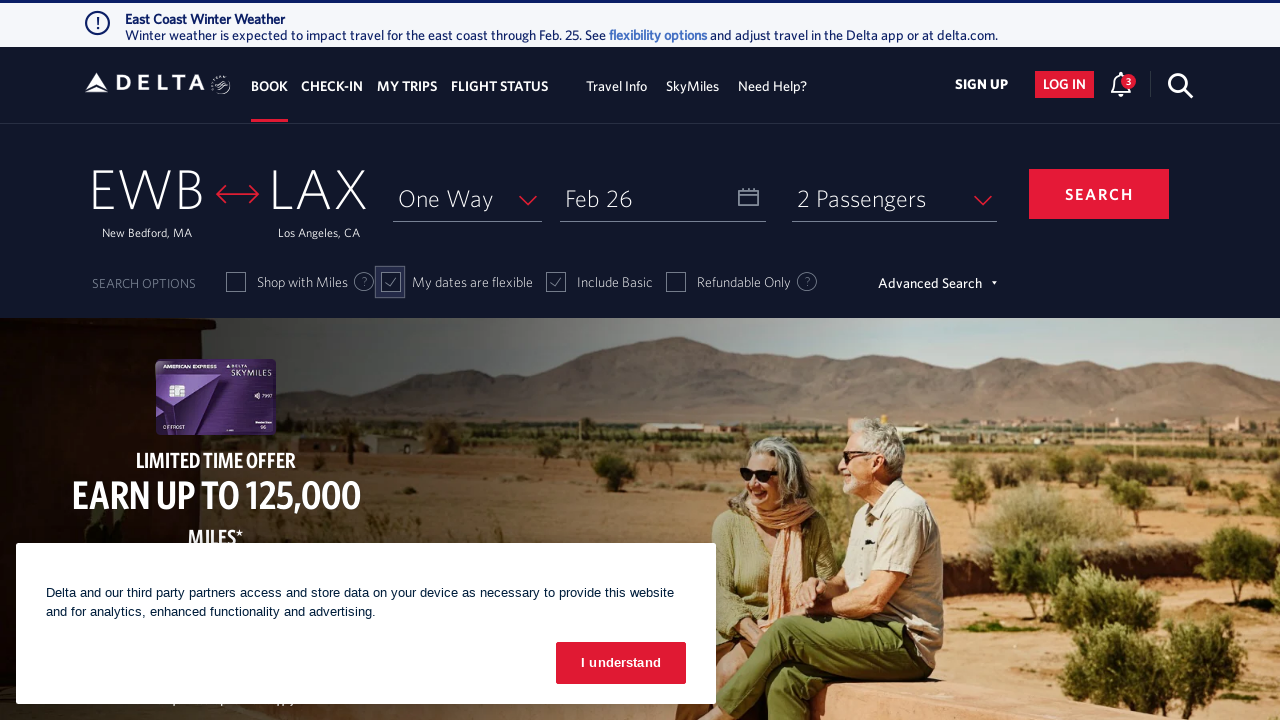

Clicked submit button to search for Delta Airlines flights at (1099, 194) on #btn-book-submit
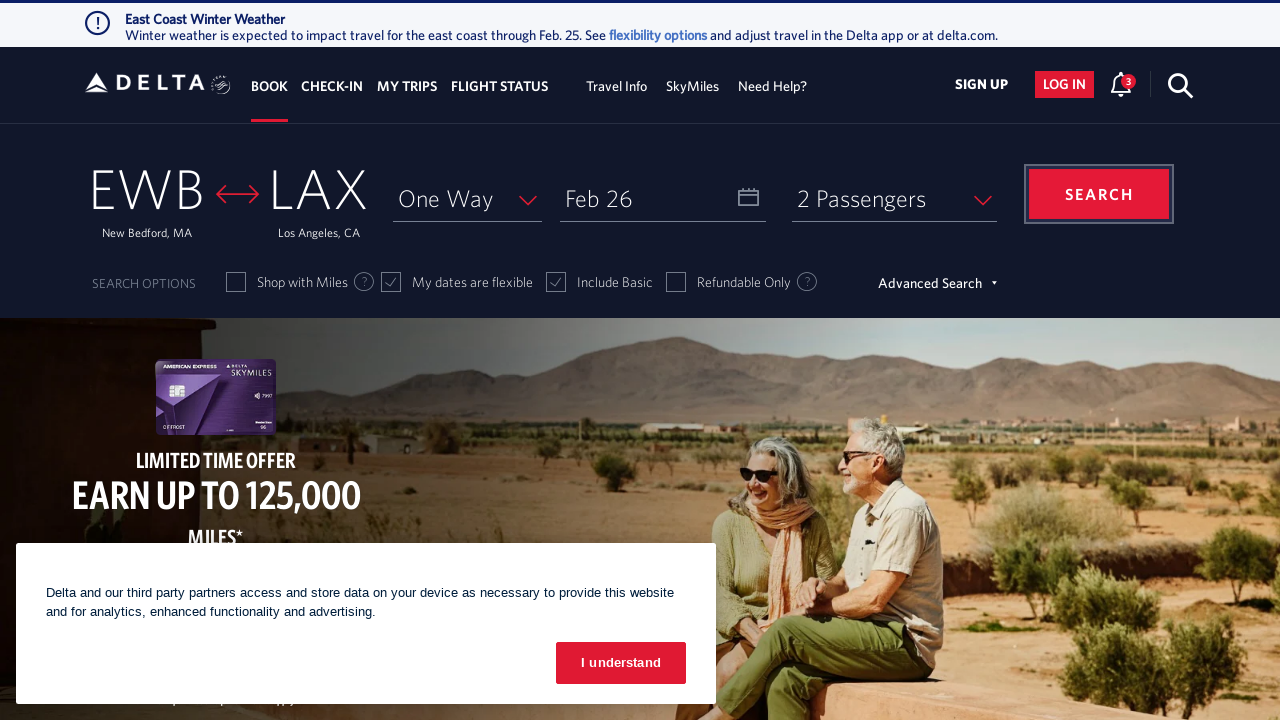

Waited 2000ms for flight search results to load
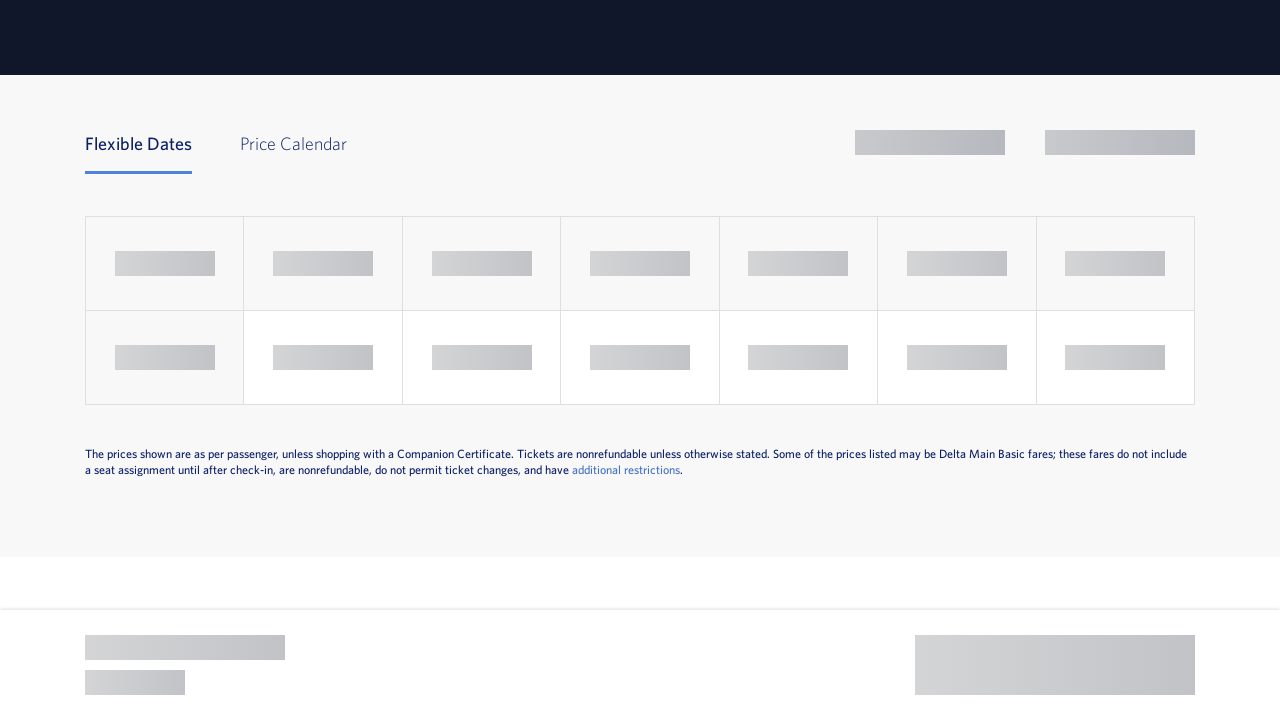

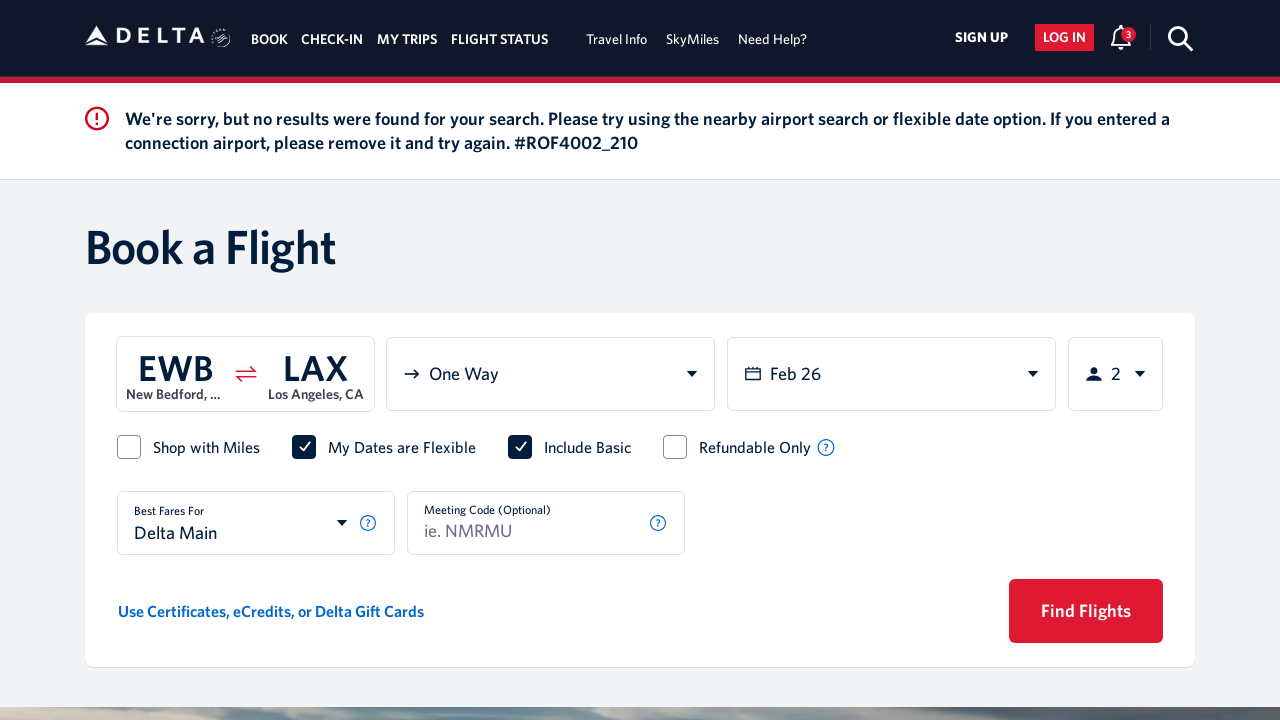